Navigates to Disney World website and verifies the page title contains "Walt Disney World Resort"

Starting URL: https://disneyworld.disney.go.com

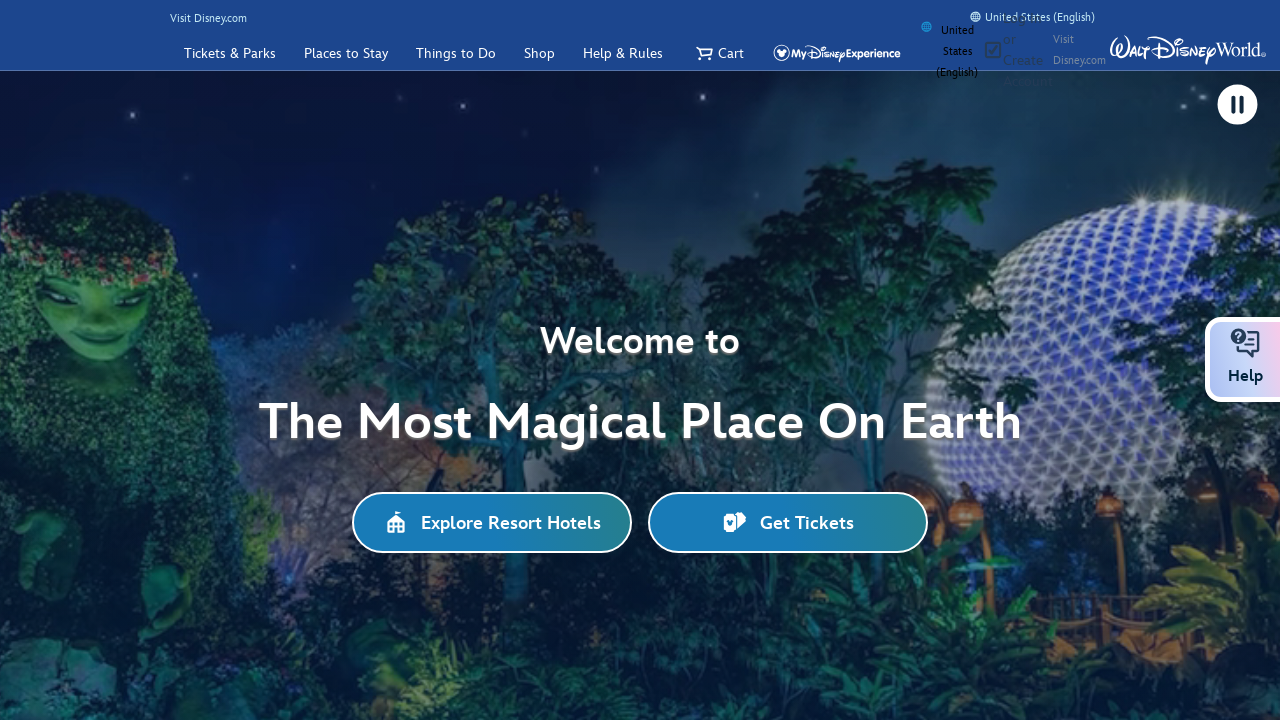

Navigated to Disney World website
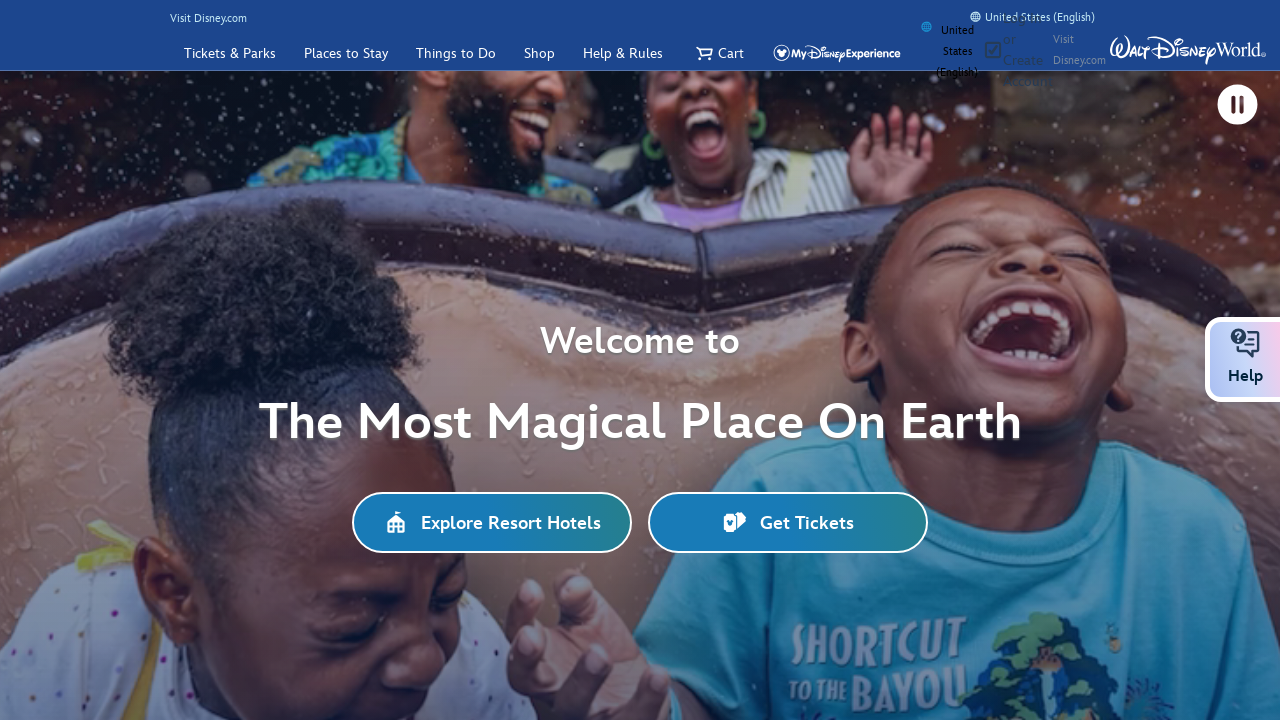

Retrieved page title: Walt Disney World Resort near Orlando, Florida – Official Site
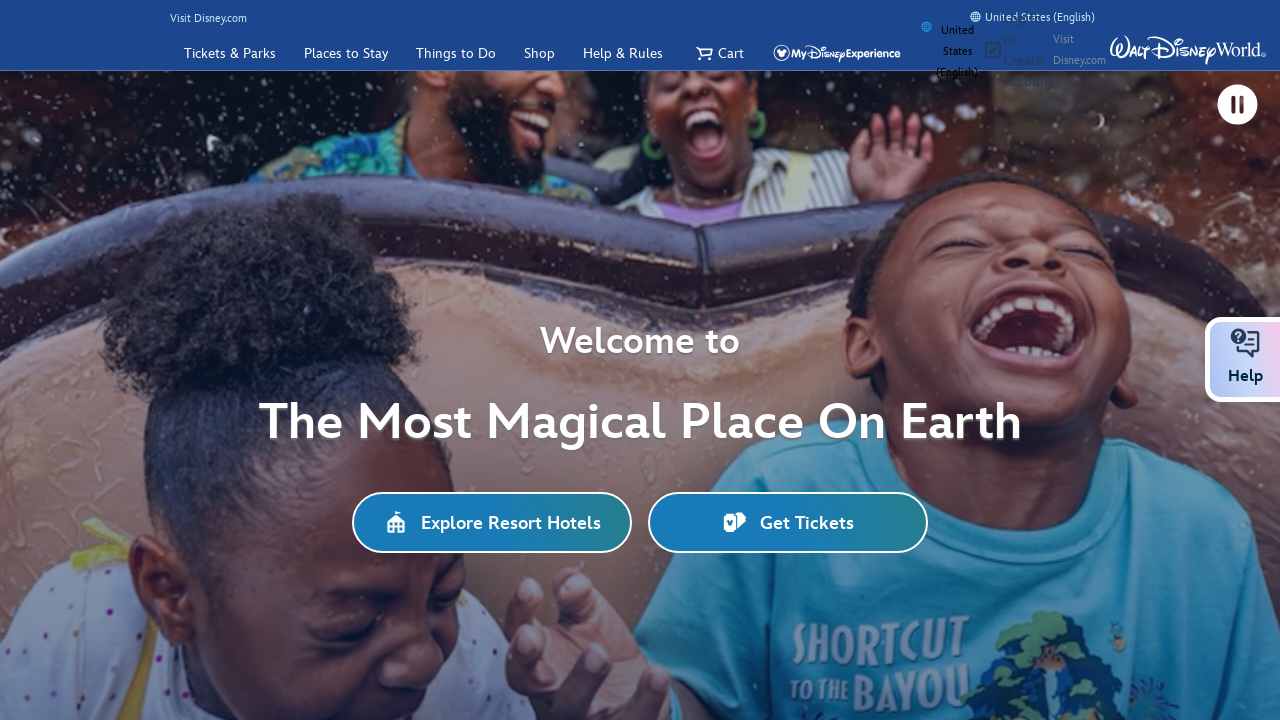

Verified page title contains 'Walt Disney World Resort'
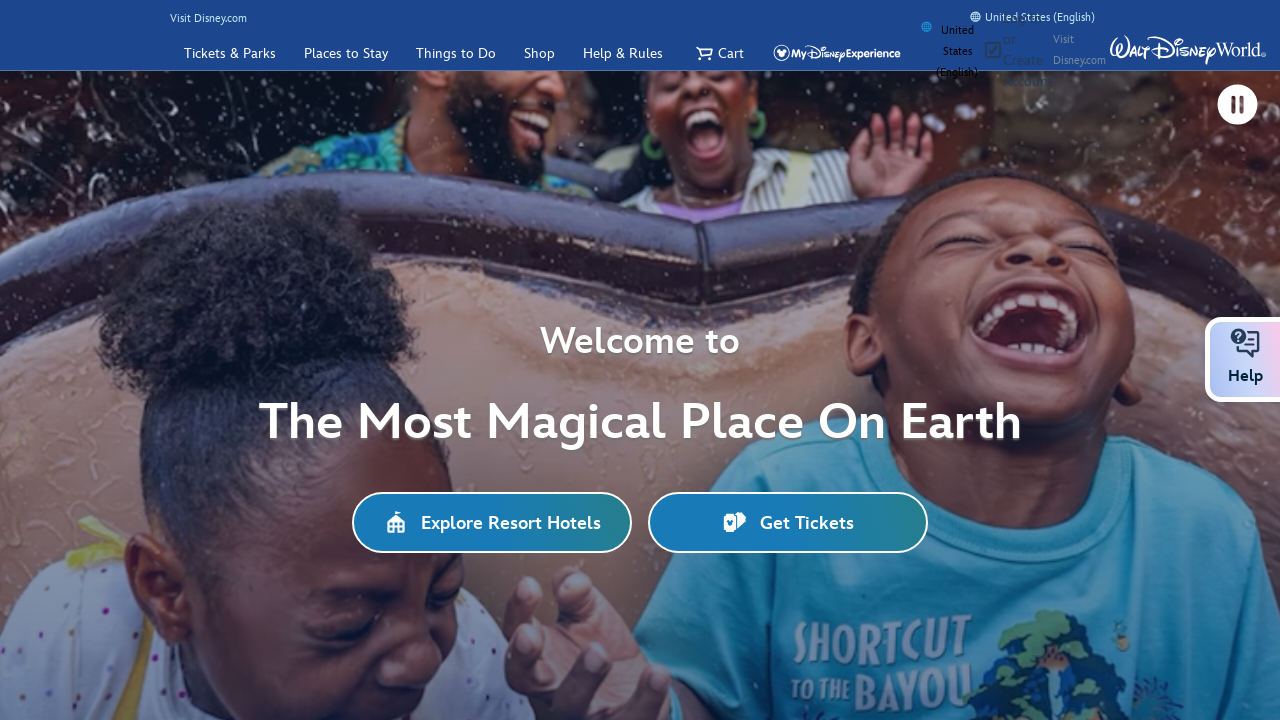

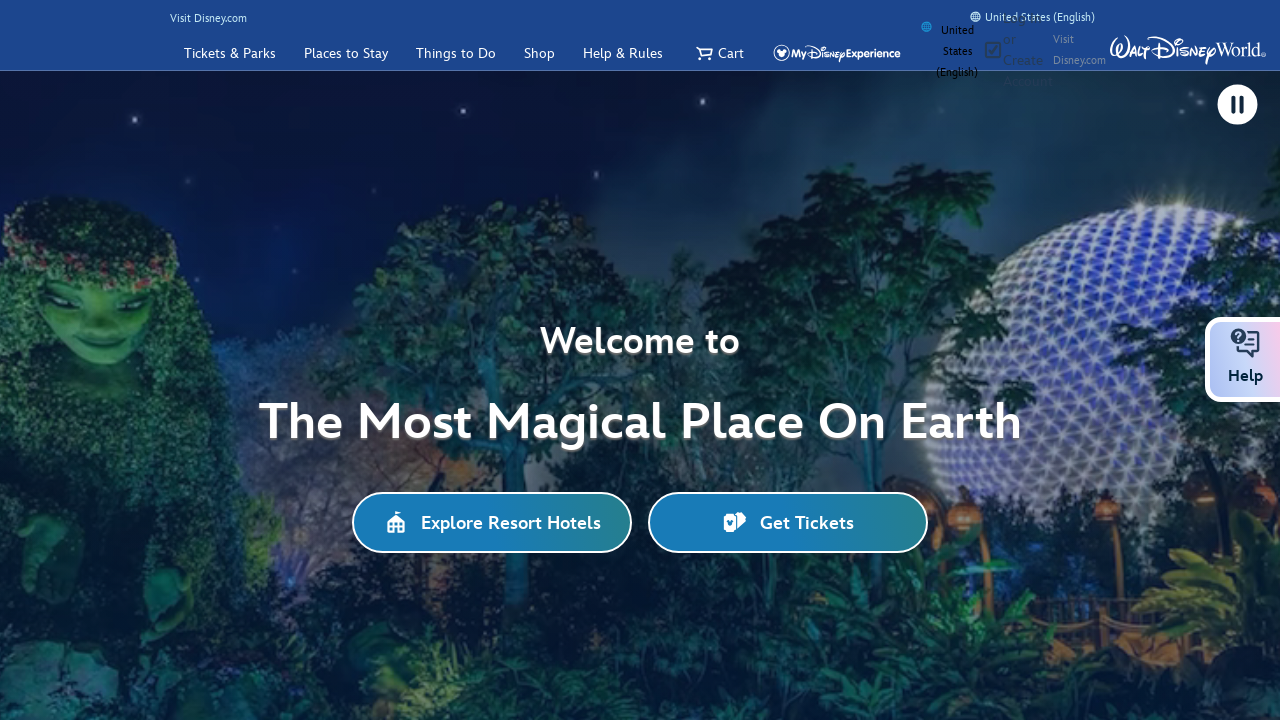